Tests the green loading functionality using explicit wait strategy by clicking the start button and verifying loading transitions to completion state.

Starting URL: https://acctabootcamp.github.io/site/examples/loading_color

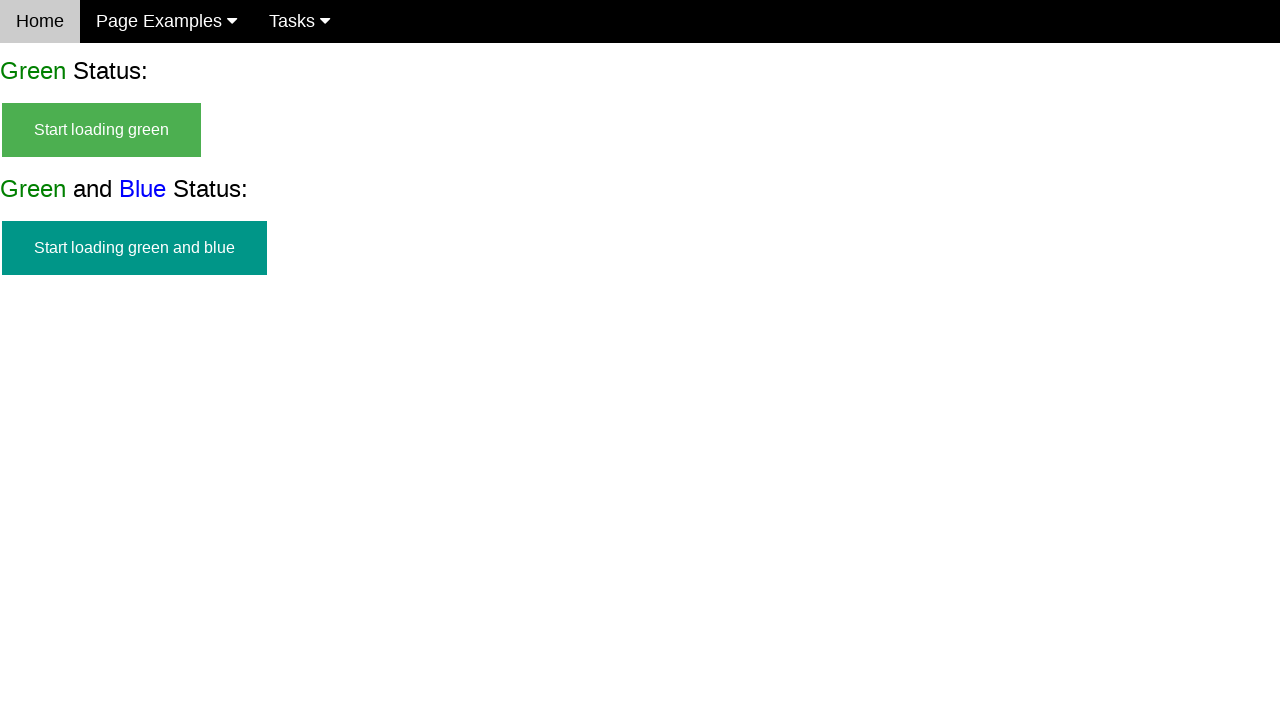

Clicked start button to begin green loading at (102, 130) on #start_green
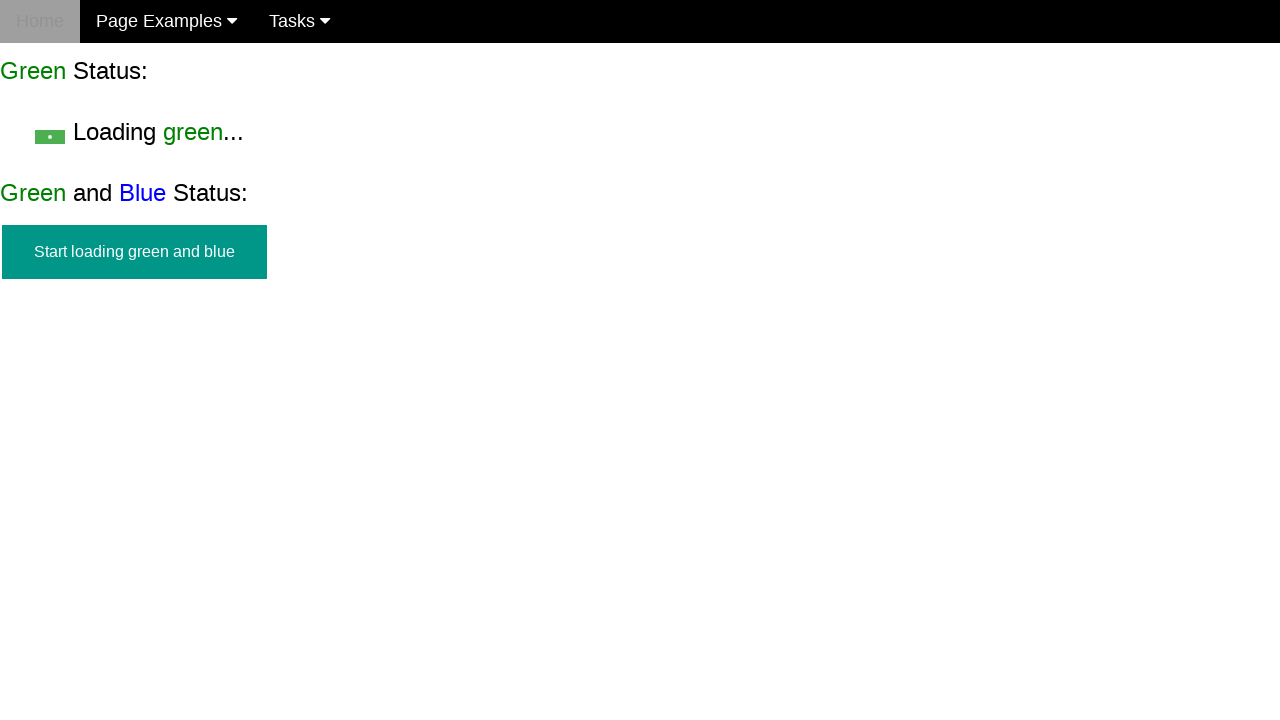

Start button hidden after click
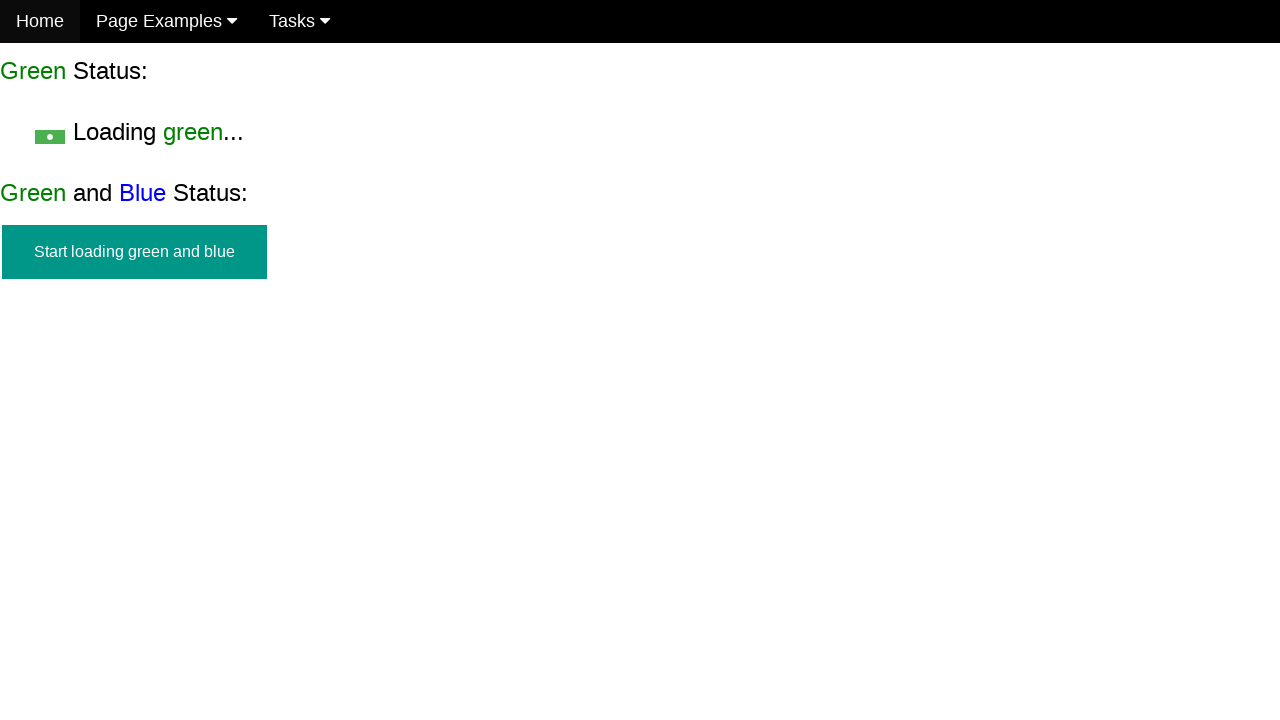

Green loading indicator appeared
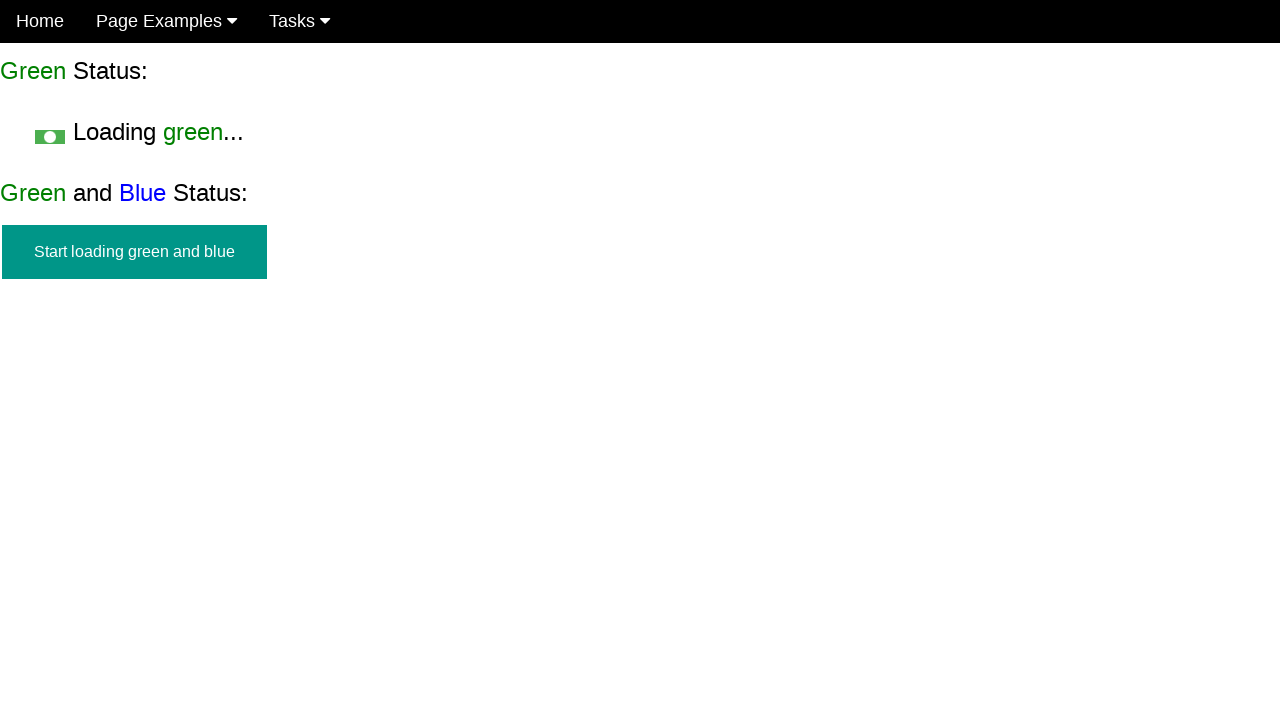

Loading completed and finish element appeared
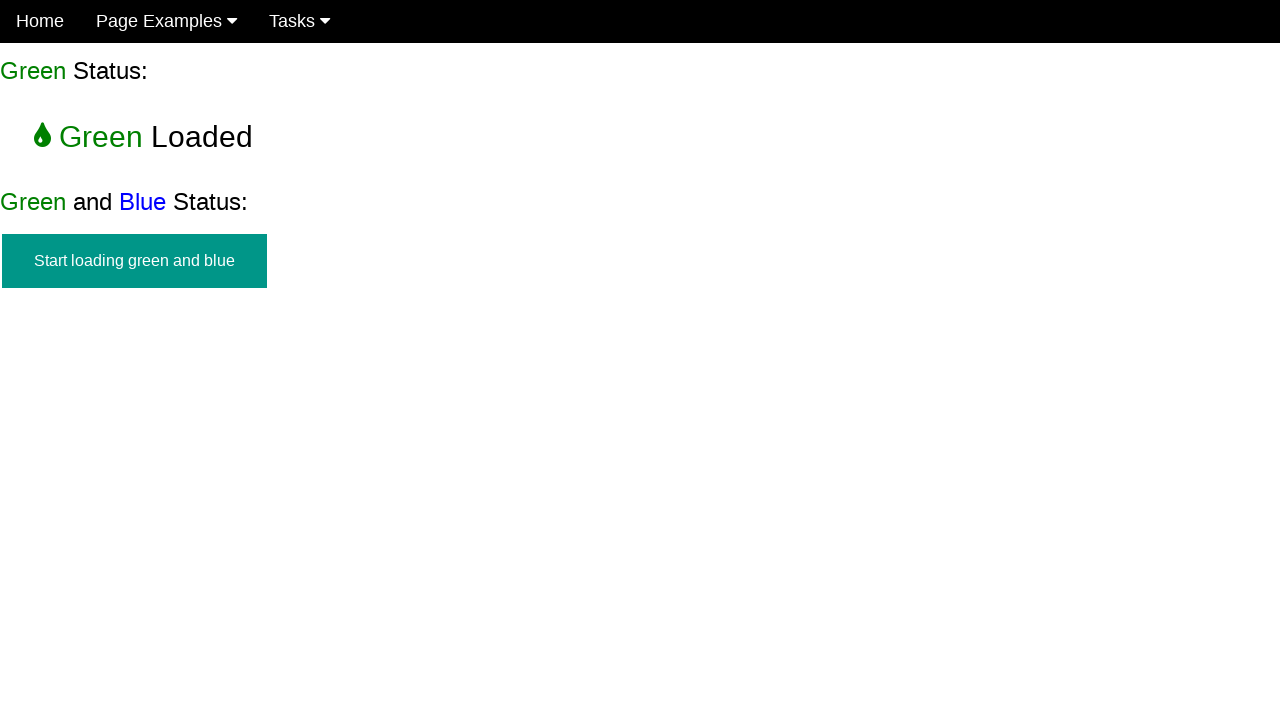

Green loading indicator hidden, completion state verified
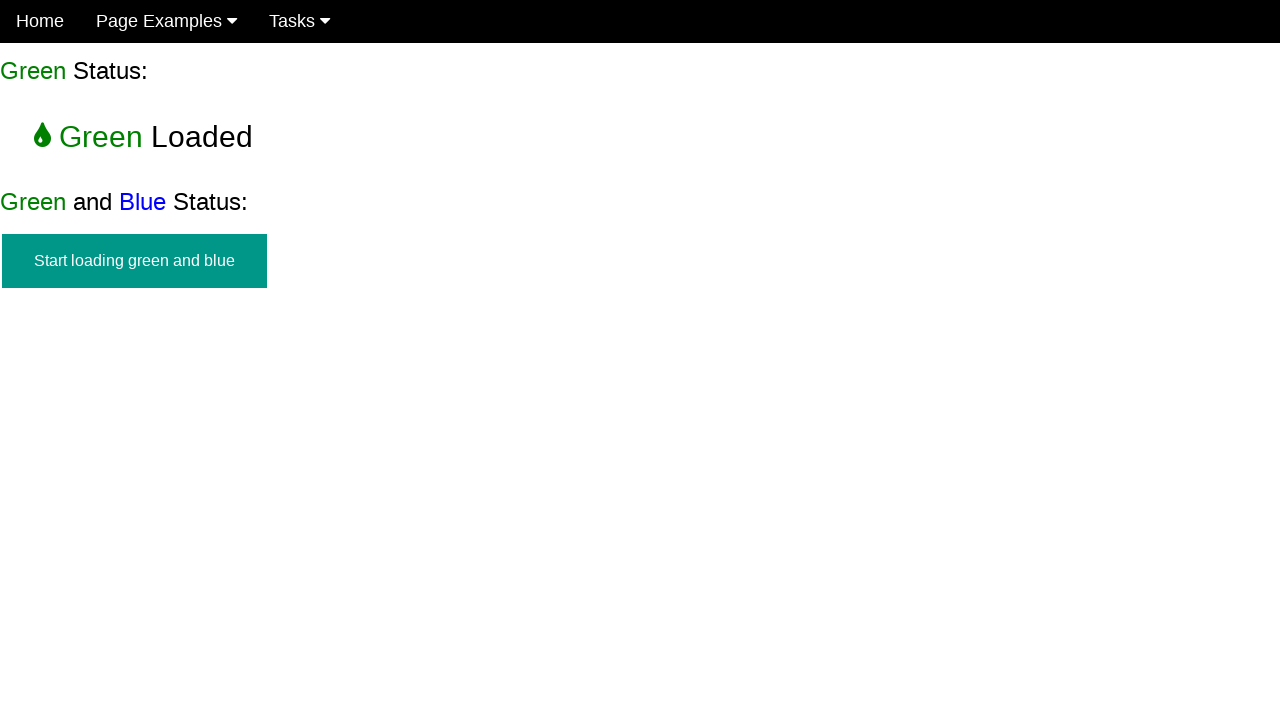

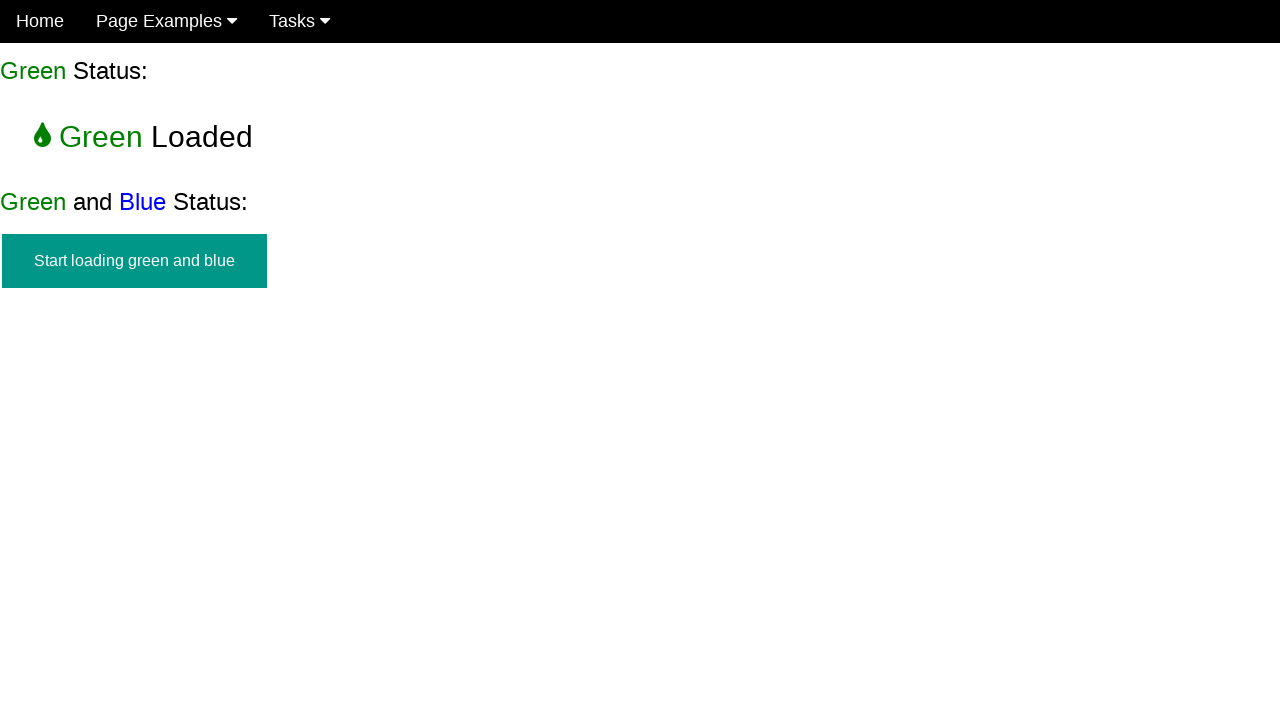